Tests right-click context menu functionality by performing a right-click action on an element and selecting 'Copy' from the context menu

Starting URL: https://swisnl.github.io/jQuery-contextMenu/demo.html

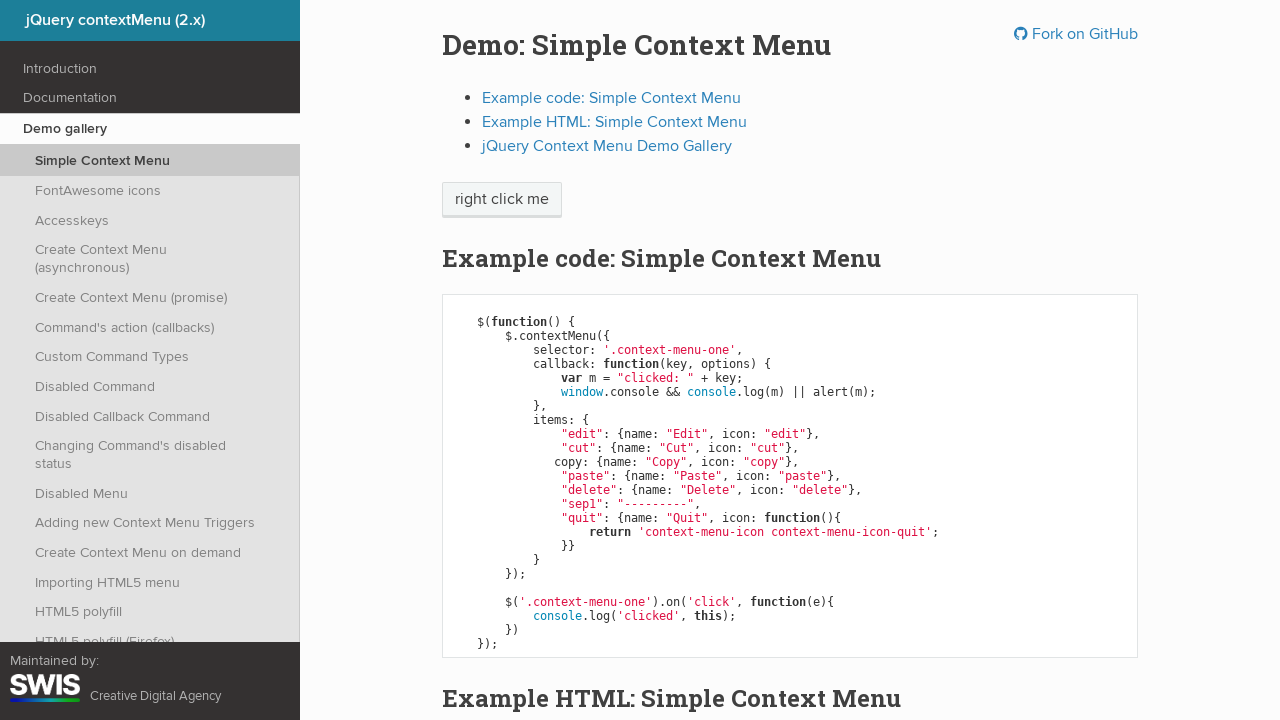

Located the element to right-click
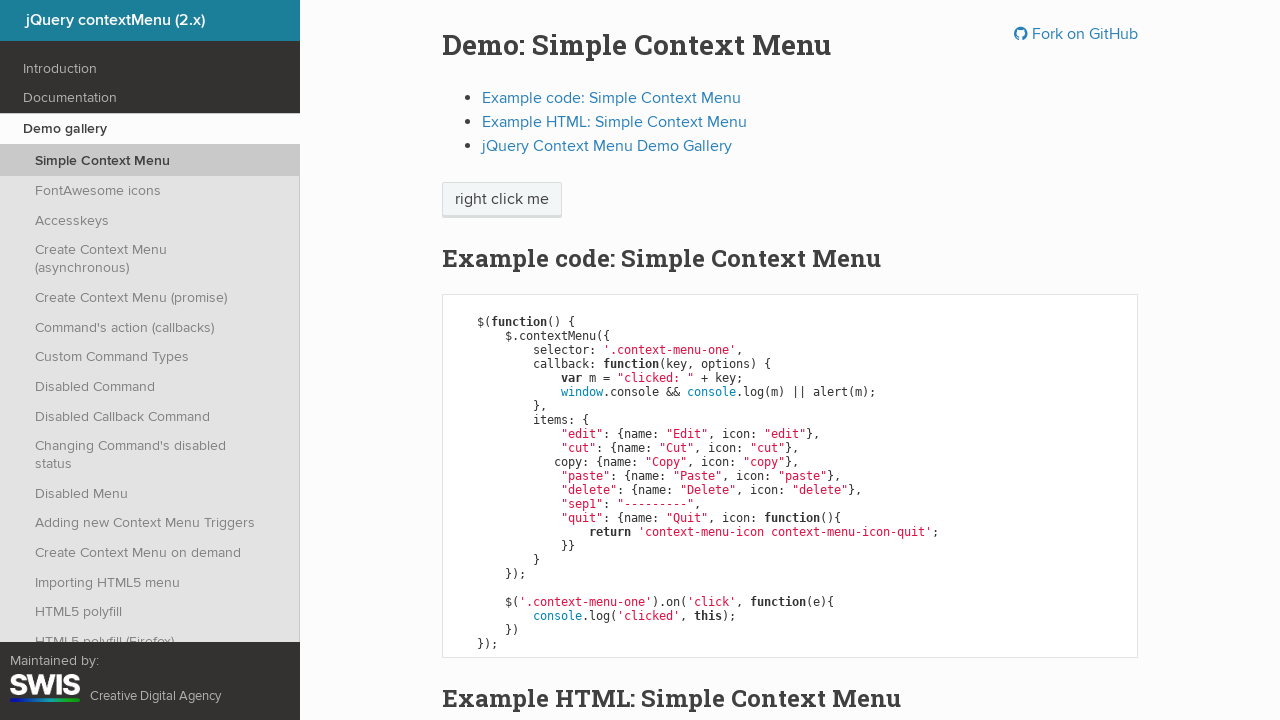

Performed right-click on element to open context menu at (502, 200) on p span >> nth=0
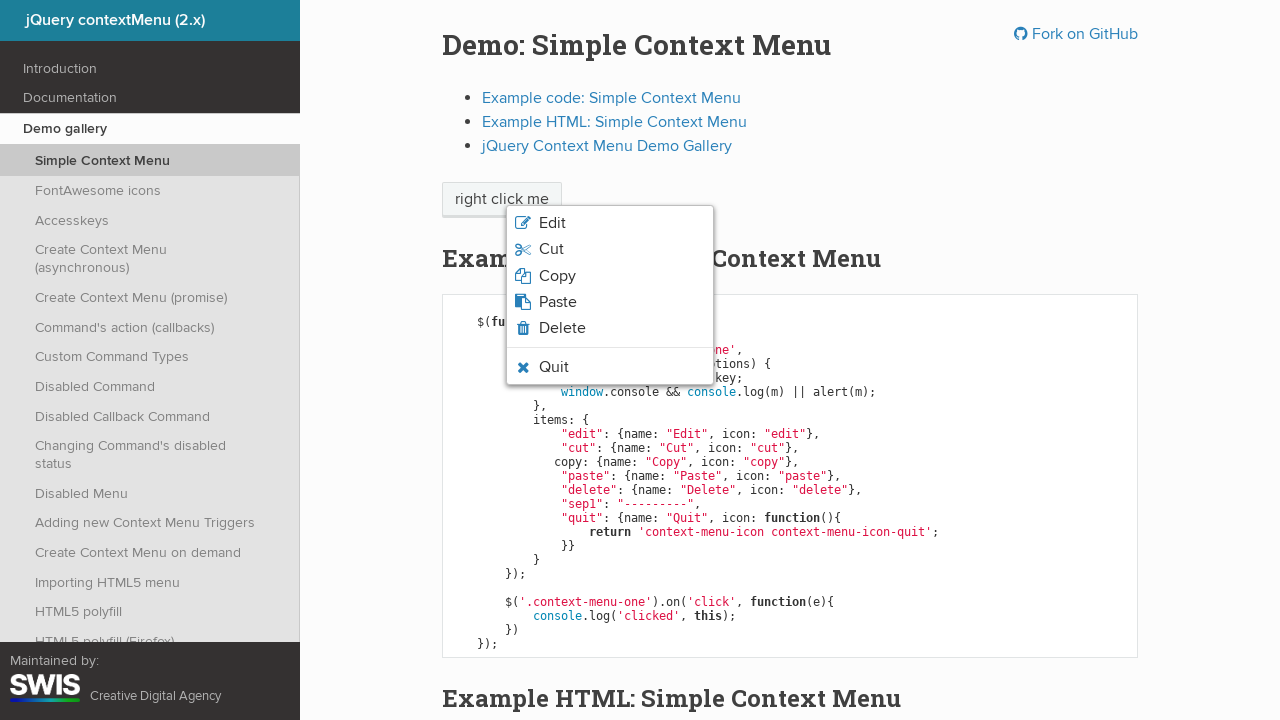

Clicked 'Copy' option from the context menu at (557, 276) on li.context-menu-icon span >> internal:has-text="Copy"i
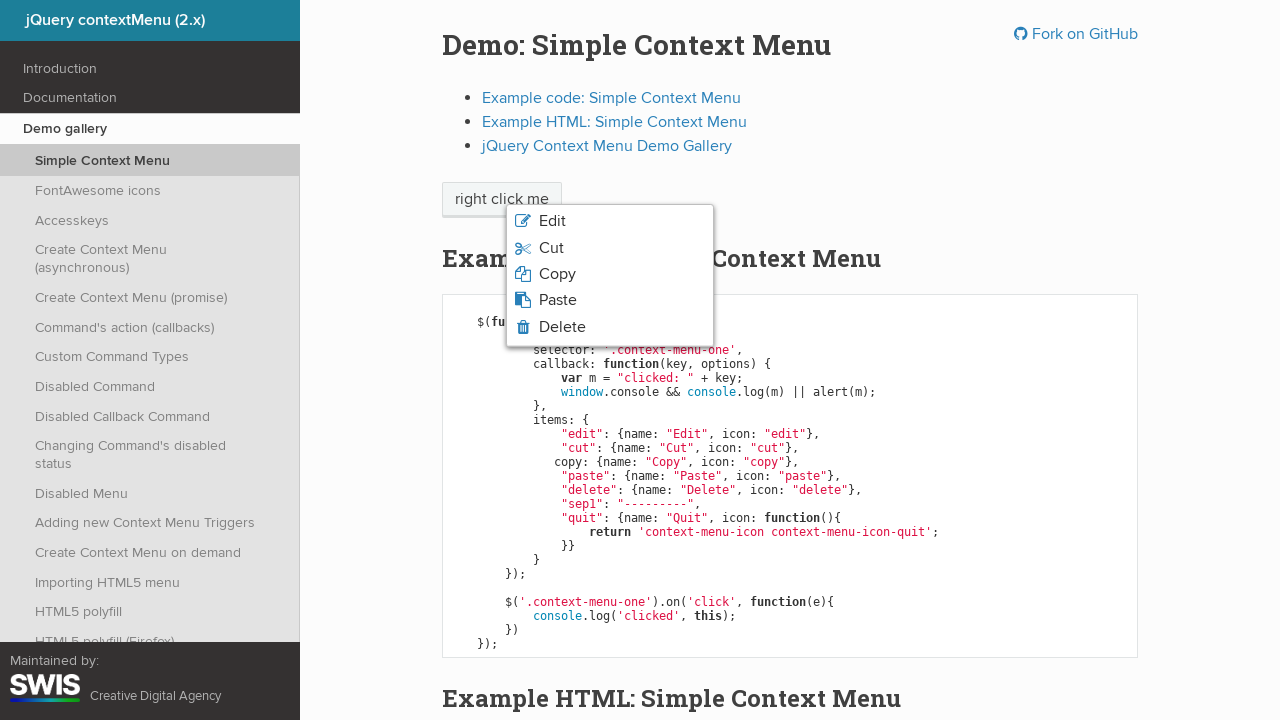

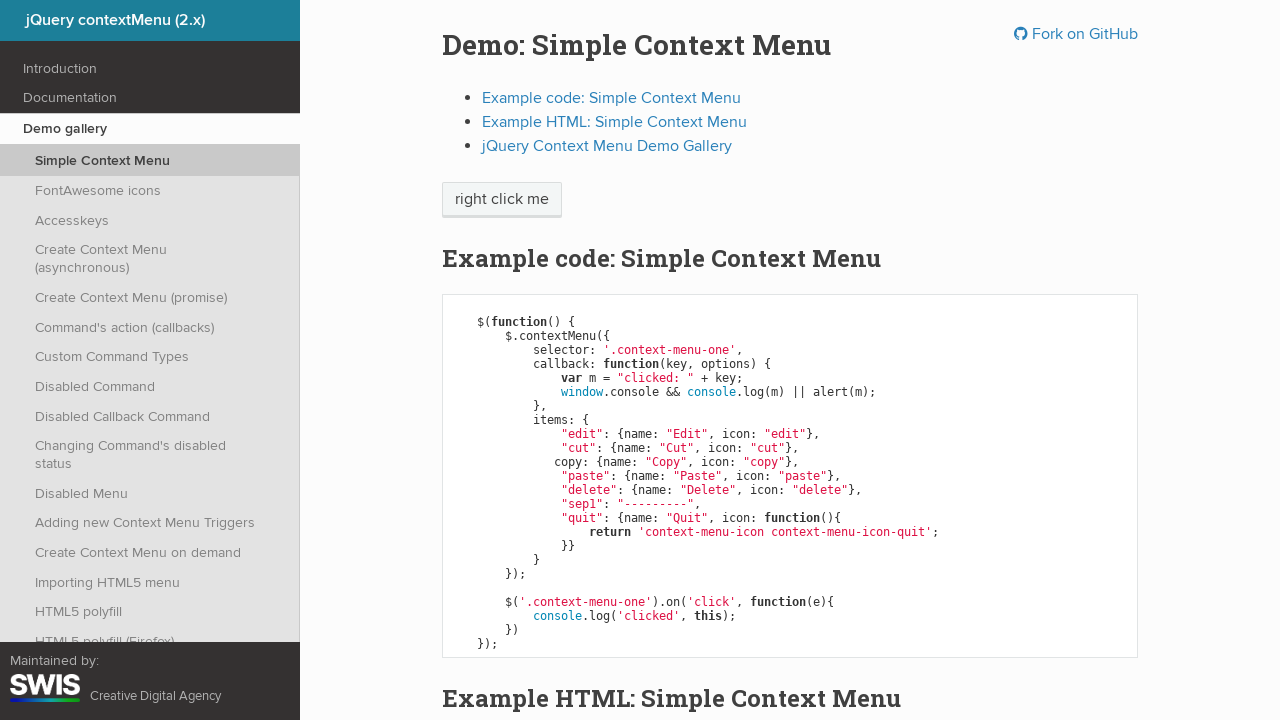